Tests dynamic jQuery menu navigation by clicking through menu items to reach a PDF option

Starting URL: https://the-internet.herokuapp.com/jqueryui/menu

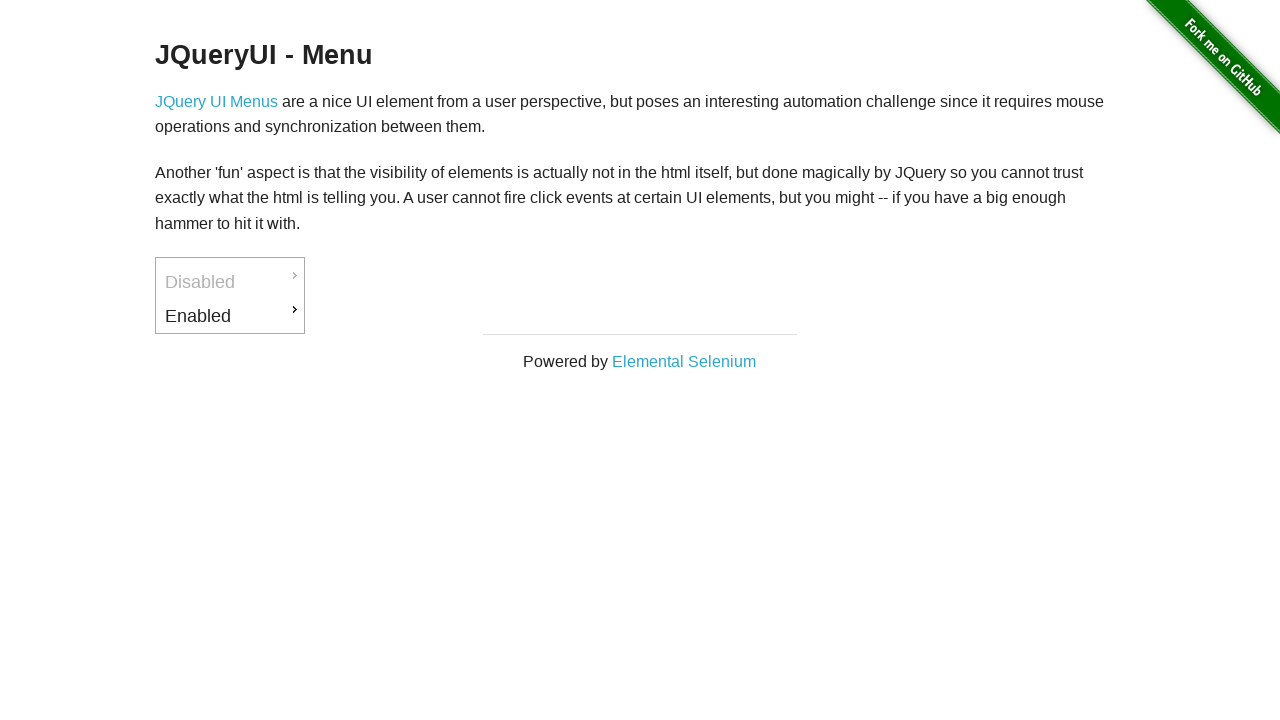

Clicked on Enabled menu item at (230, 316) on #ui-id-3
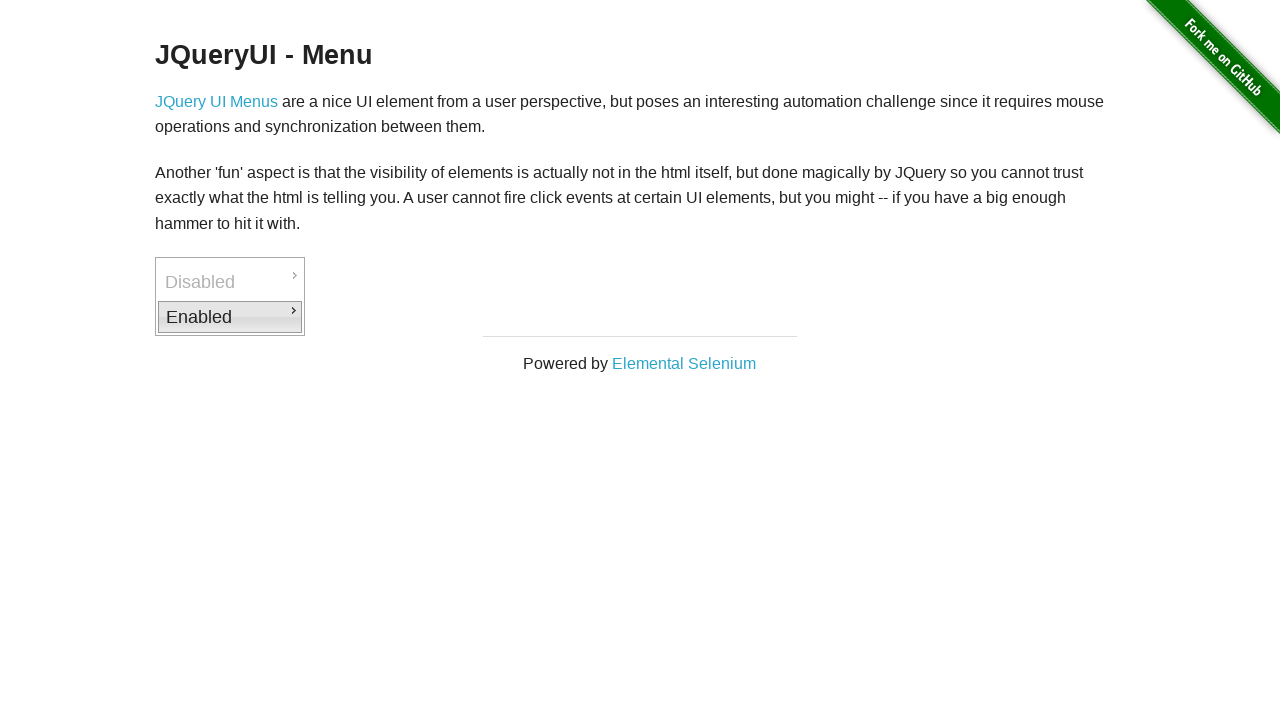

Clicked on Downloads submenu item at (376, 319) on #ui-id-4
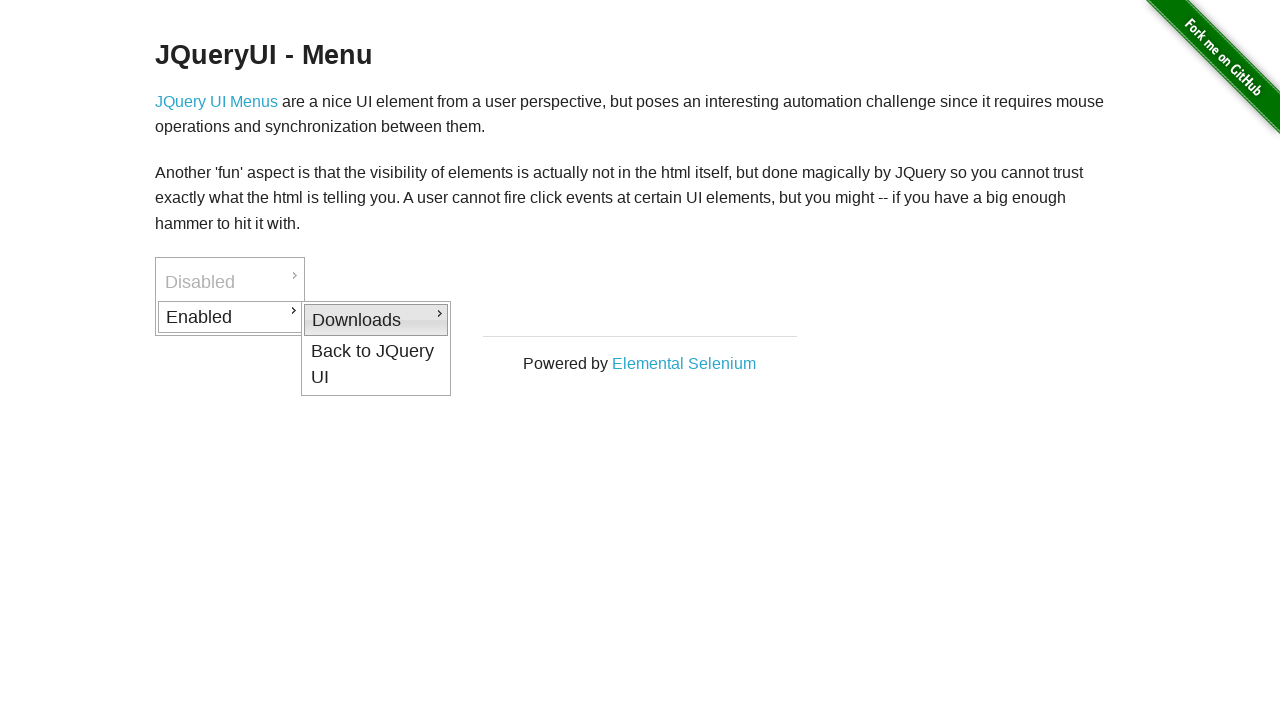

PDF option loaded and is visible
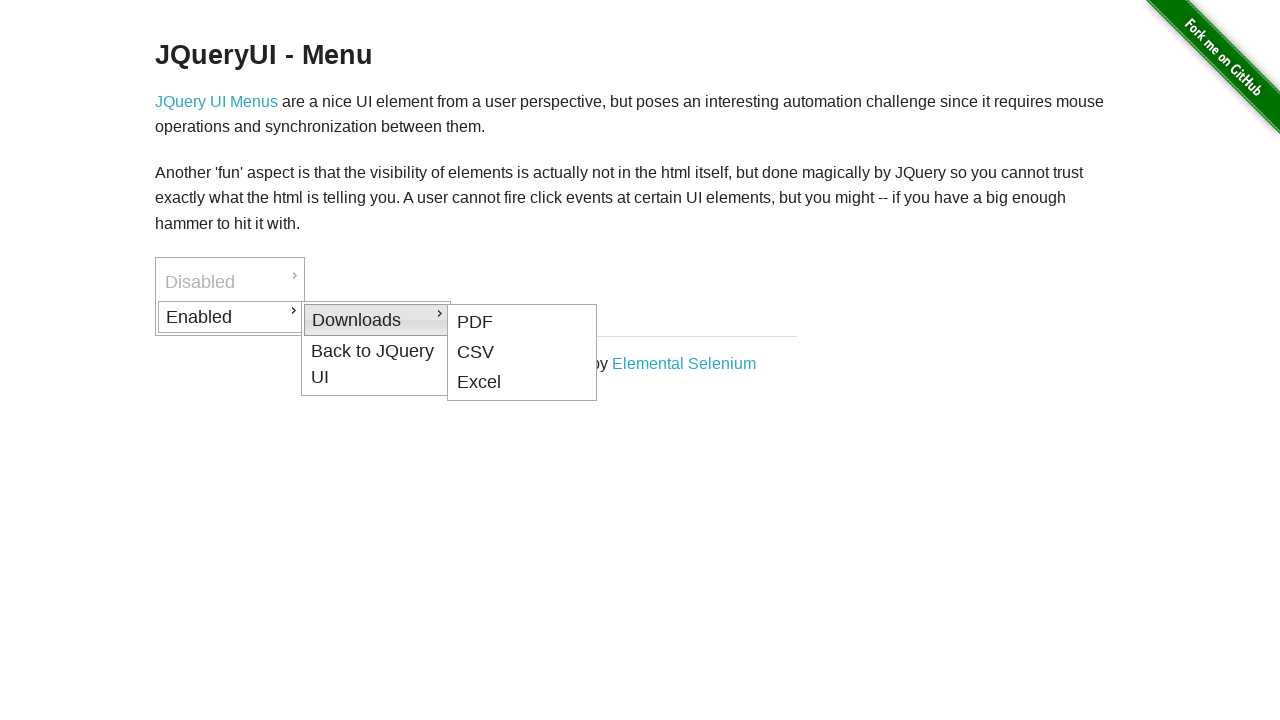

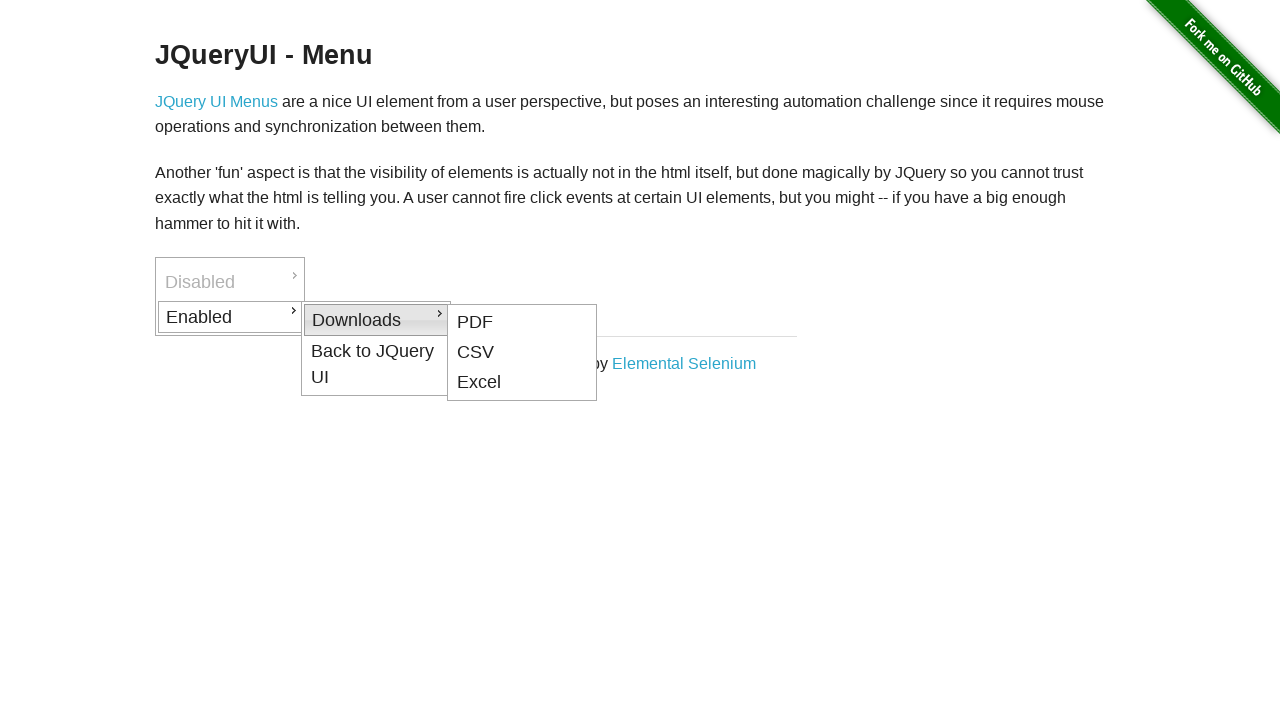